Tests AJAX functionality by clicking a button and waiting for dynamically loaded content to appear, including delayed text that changes after initial load

Starting URL: https://v1.training-support.net/selenium/ajax

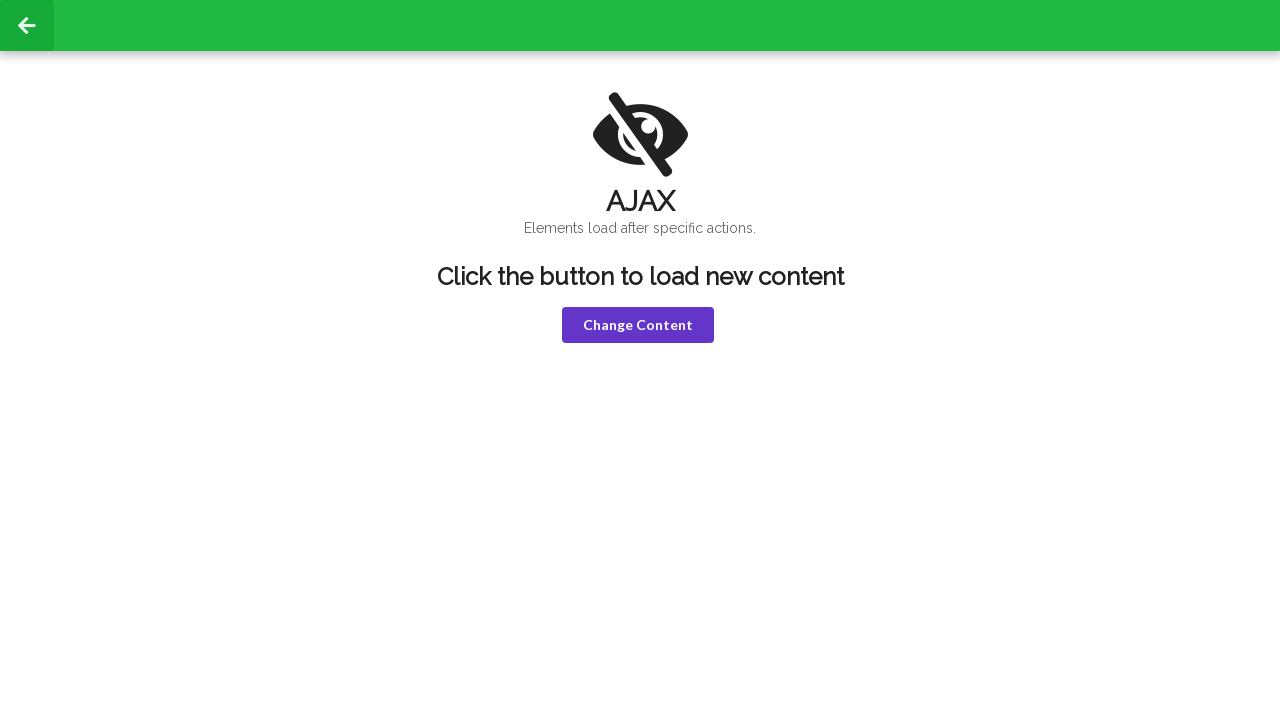

Clicked violet button to trigger AJAX content load at (638, 325) on button.violet
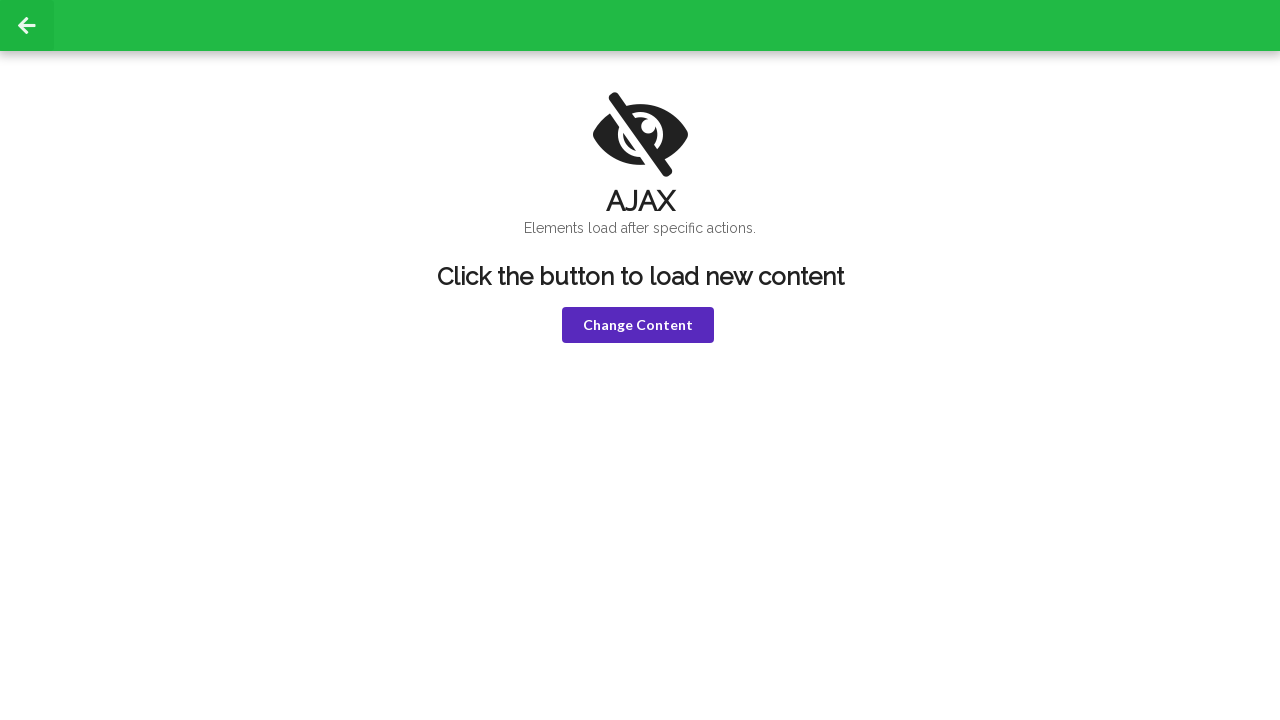

AJAX content loaded - h1 element appeared
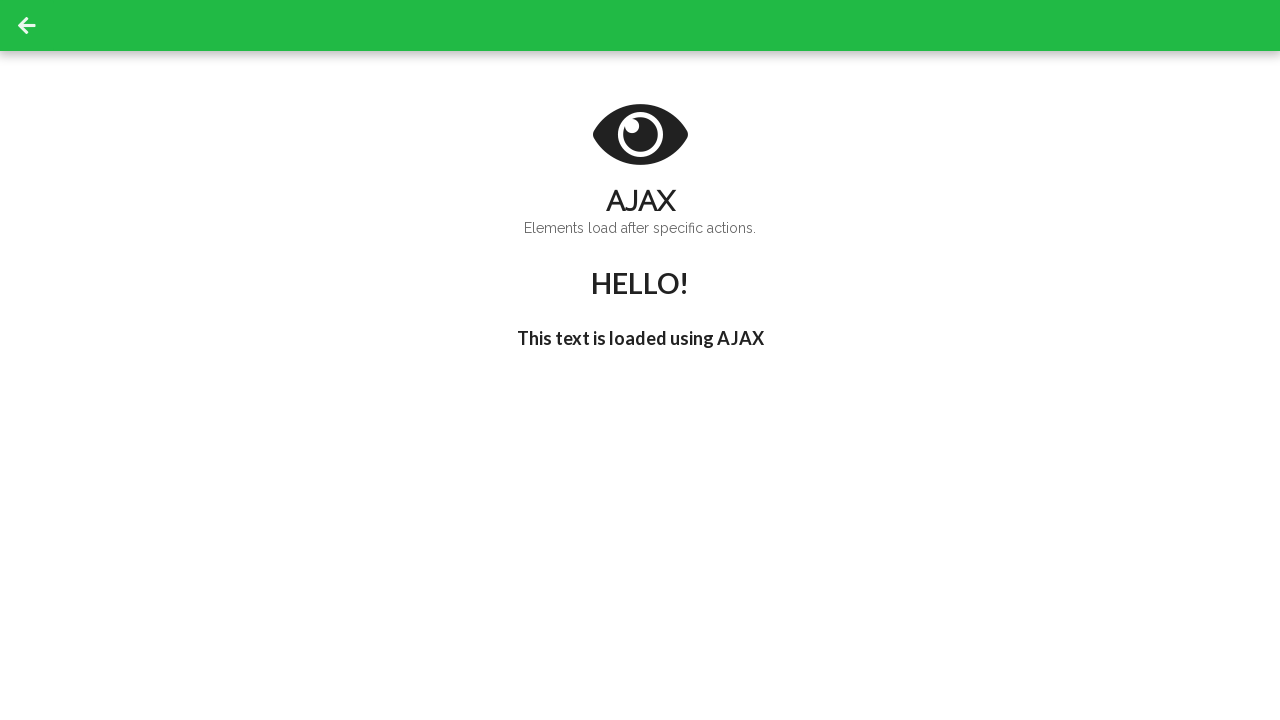

Retrieved h1 text: HELLO!
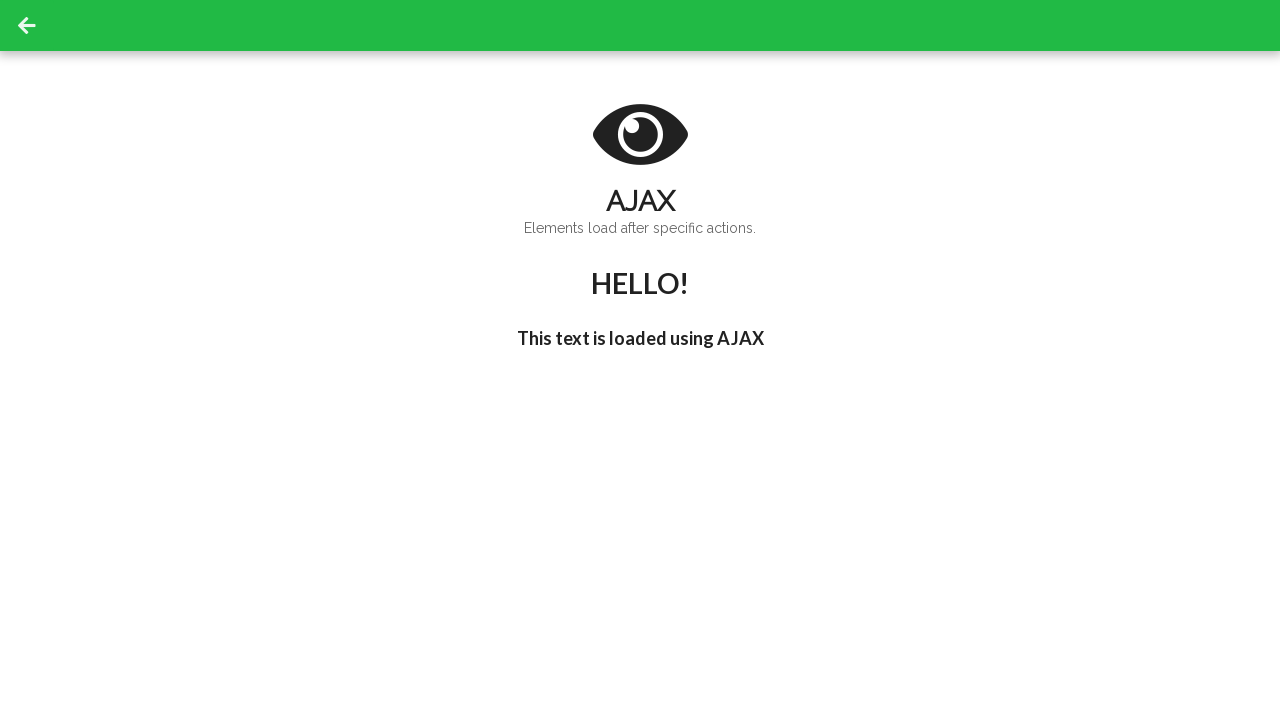

Retrieved initial h3 text: This text is loaded using AJAX
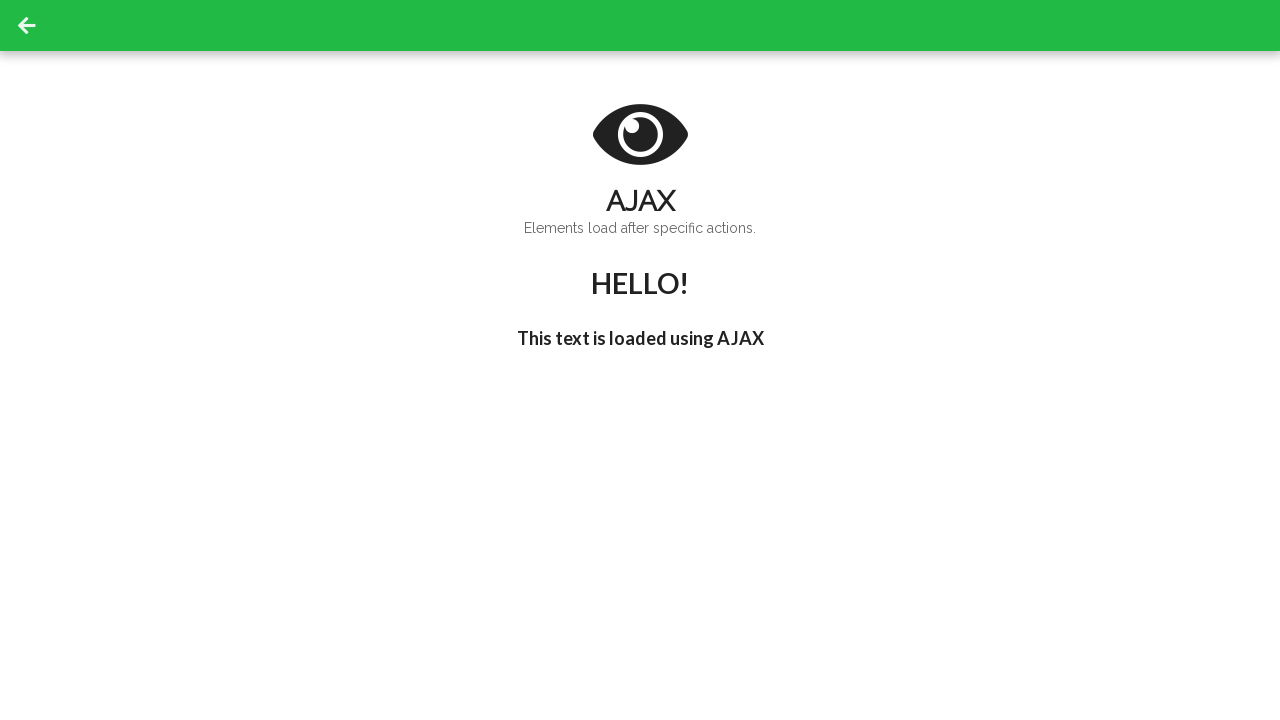

Delayed h3 text updated to "I'm late!"
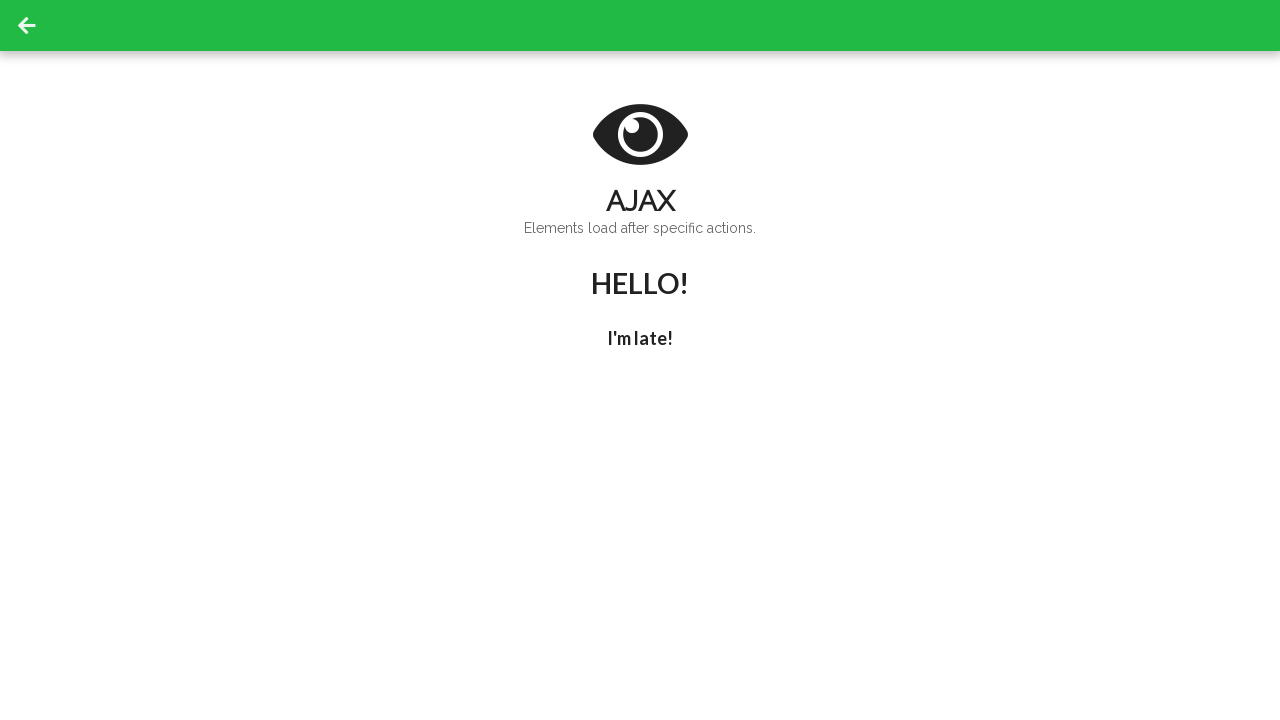

Retrieved final h3 text: I'm late!
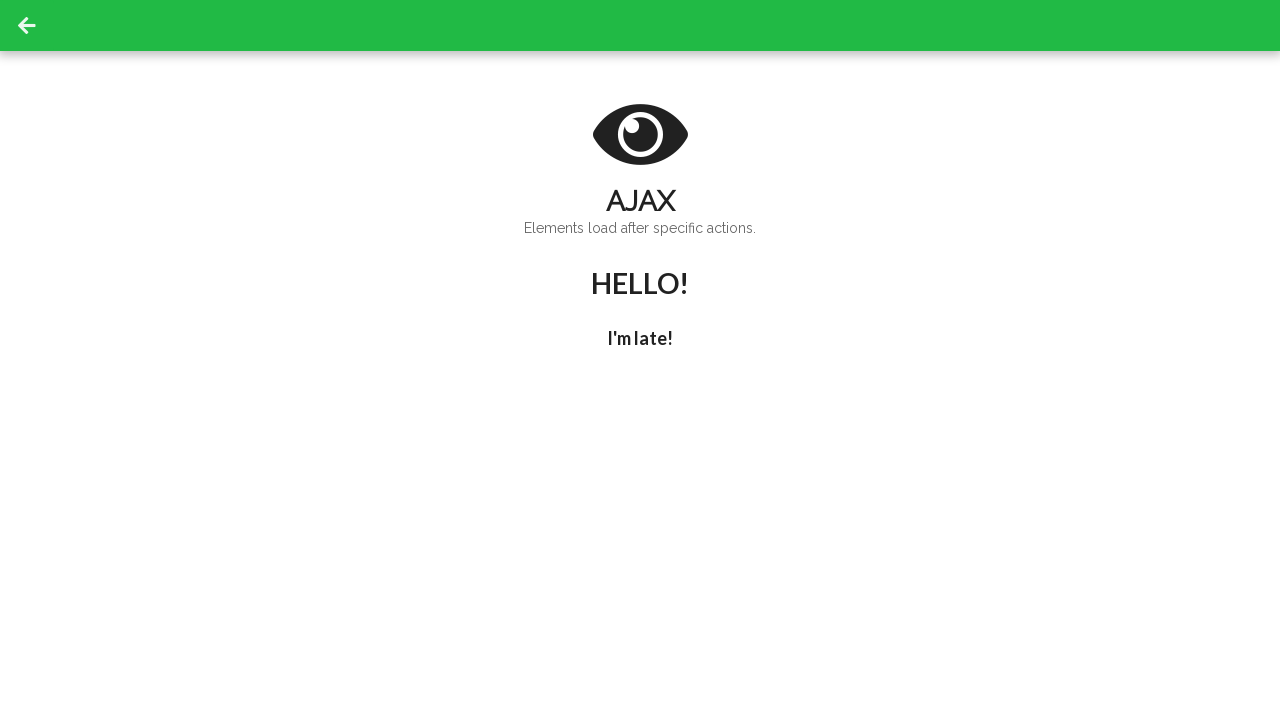

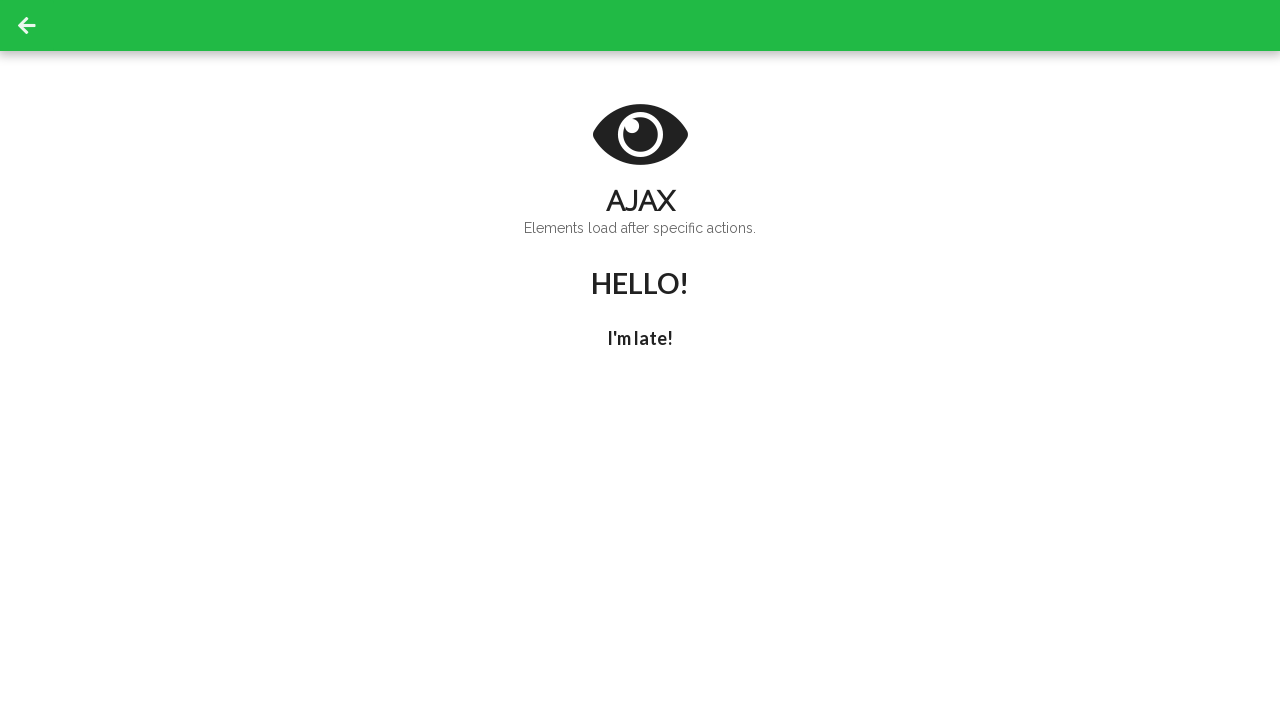